Tests XPath locators by clicking on an alert button using relative XPath

Starting URL: http://omayo.blogspot.com

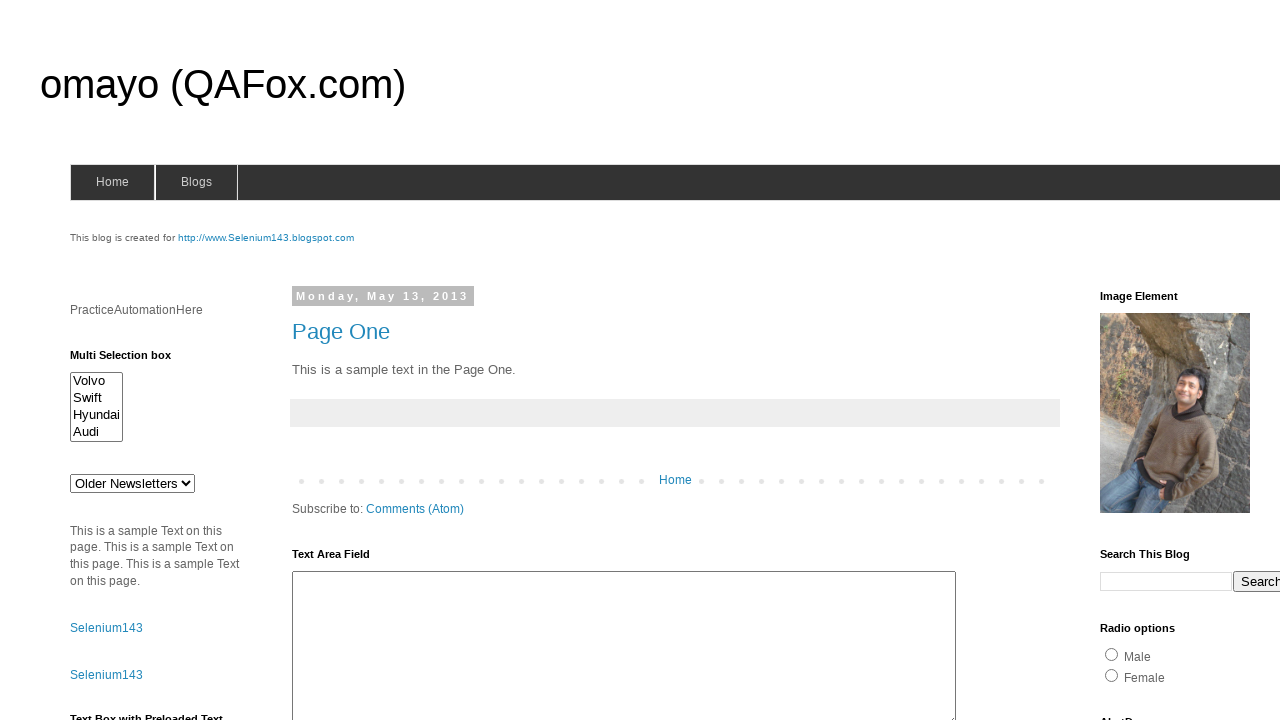

Navigated to http://omayo.blogspot.com
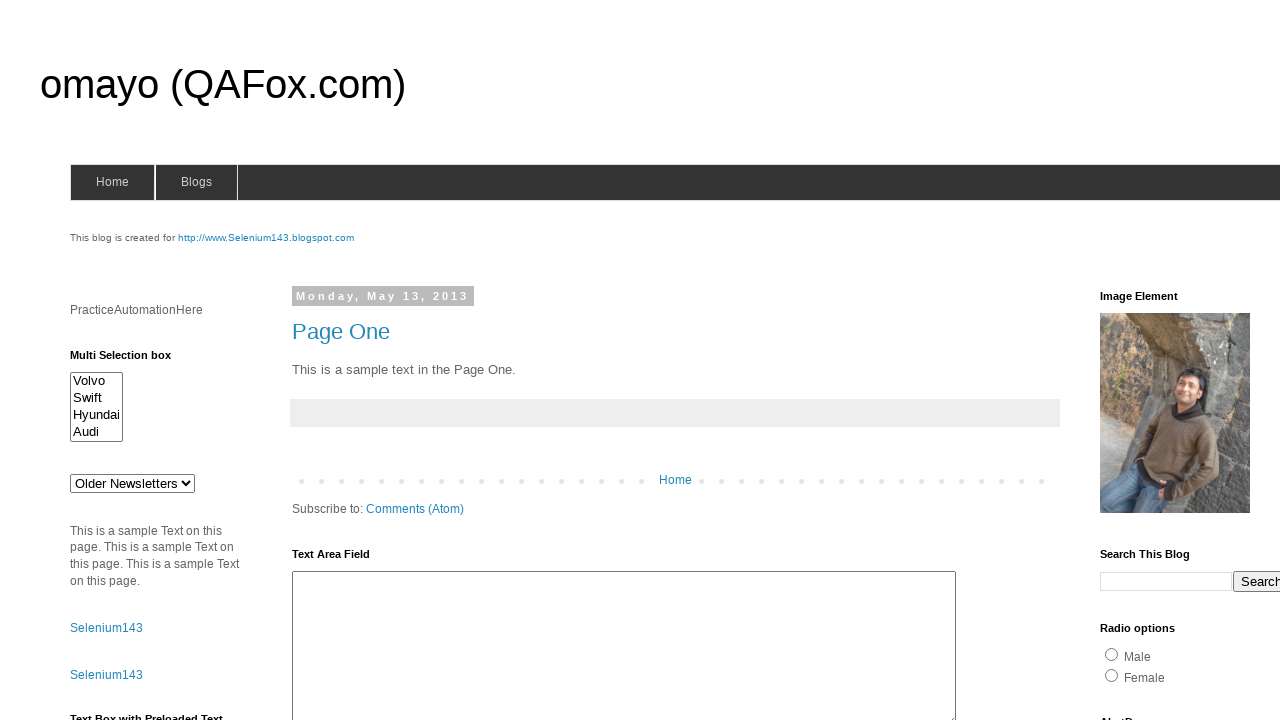

Clicked on ClickToGetAlert button using relative XPath locator at (1154, 361) on xpath=//*[@id='alert1']
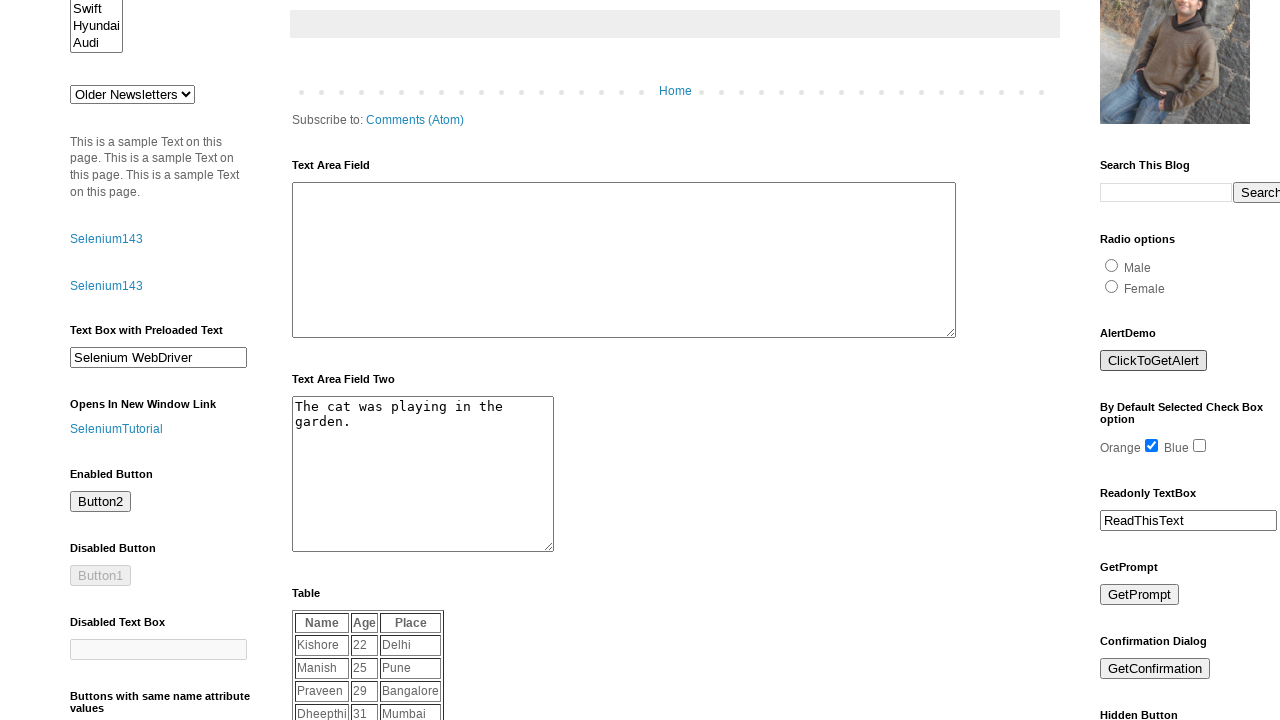

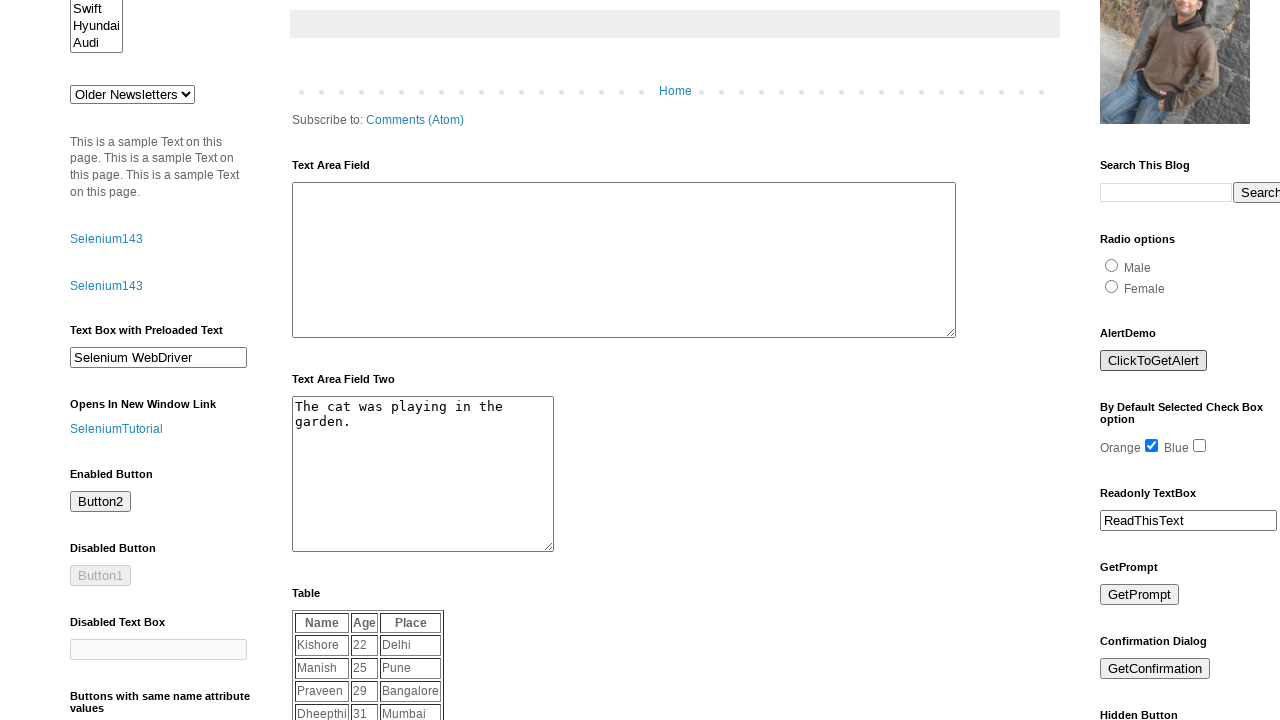